Clicks on the "Mobiles" category from Flipkart's homepage navigation menu.

Starting URL: https://www.flipkart.com/

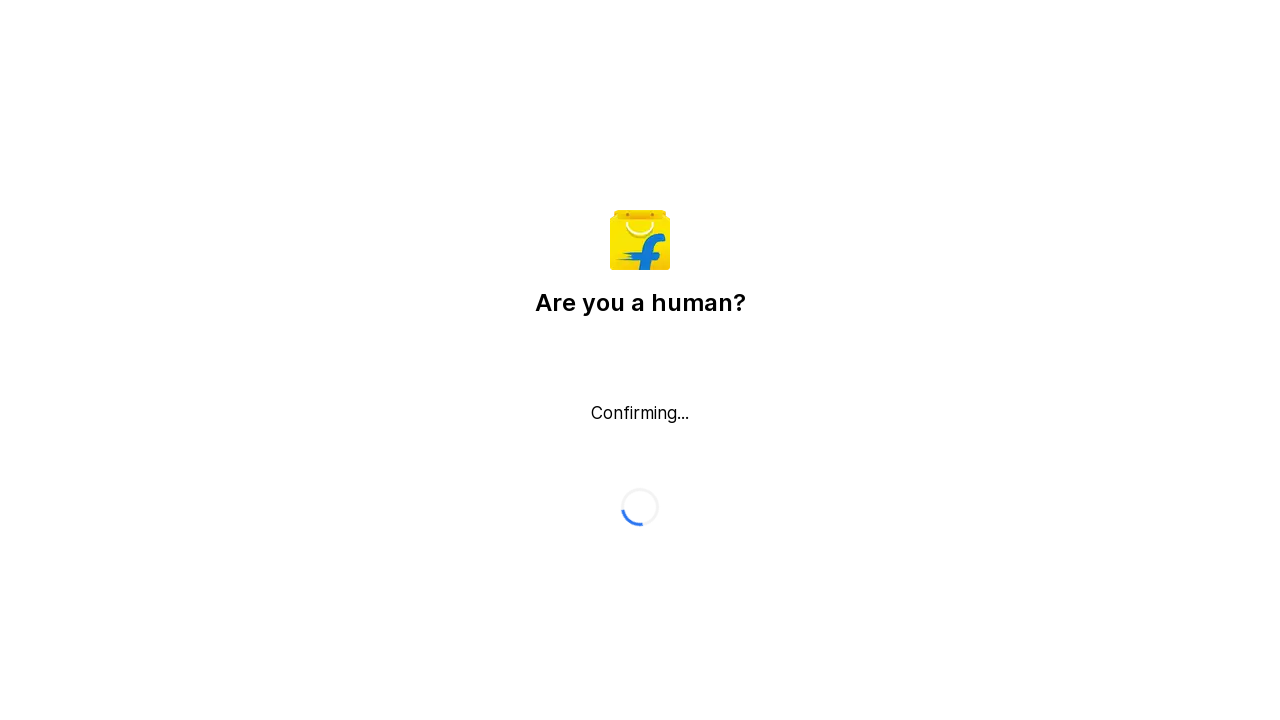

Located category menu items on Flipkart homepage
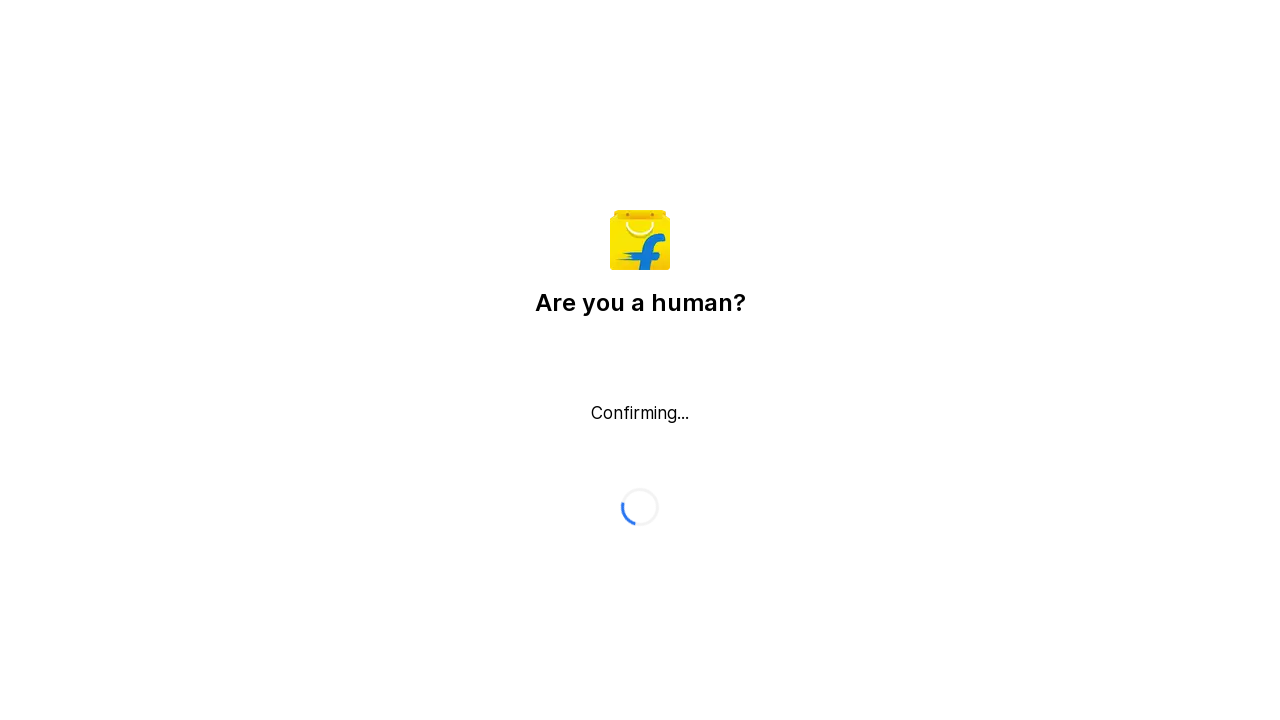

Retrieved count of category menu items
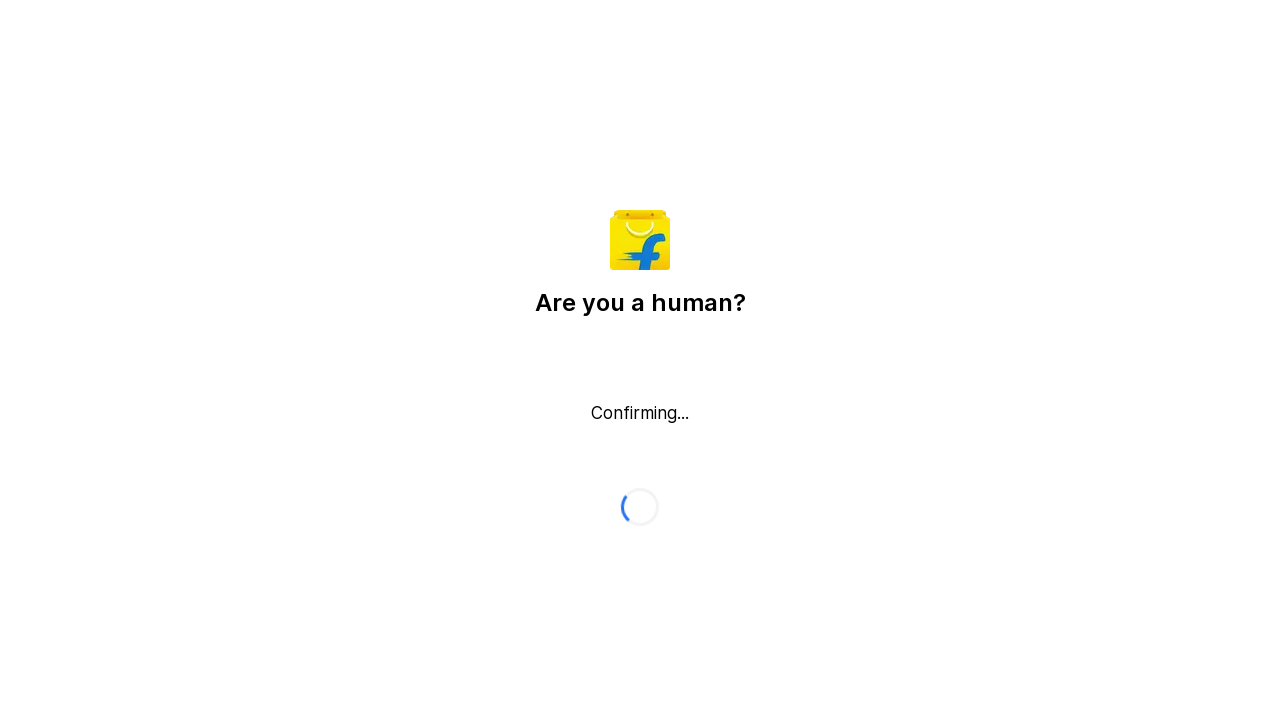

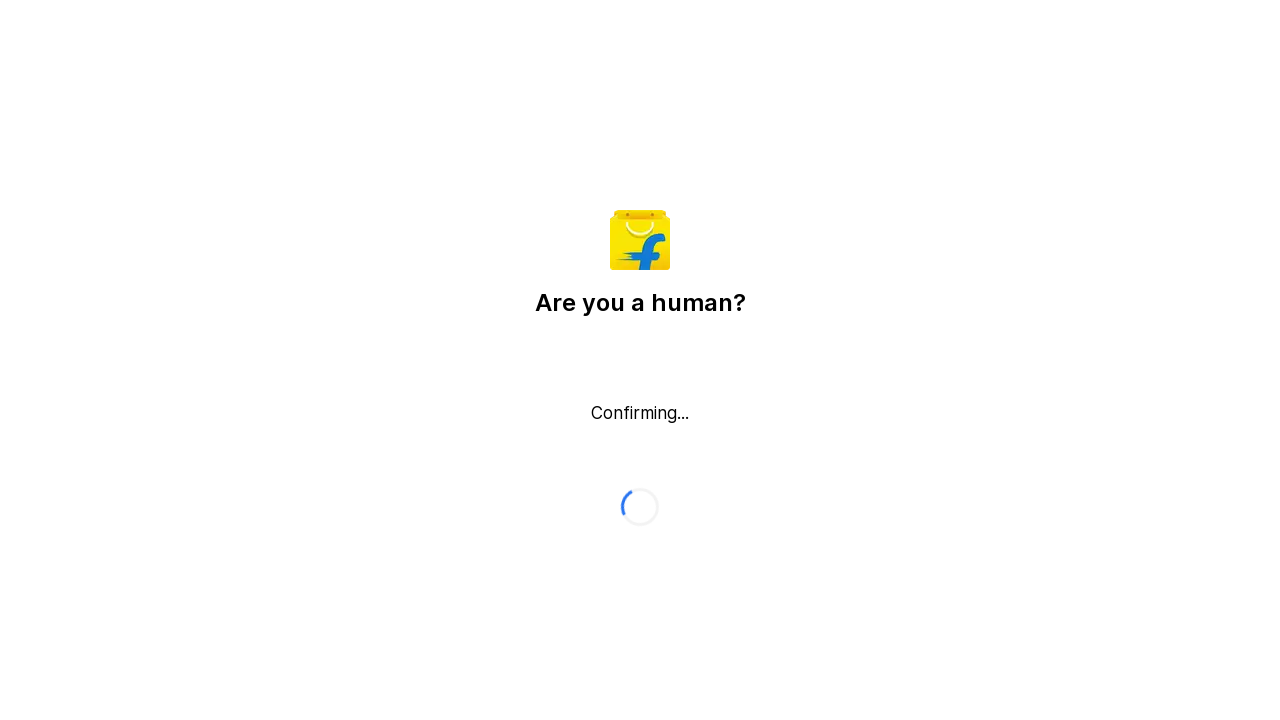